Tests right-click (context click) functionality on the Downloads link on the Selenium website homepage

Starting URL: https://selenium.dev

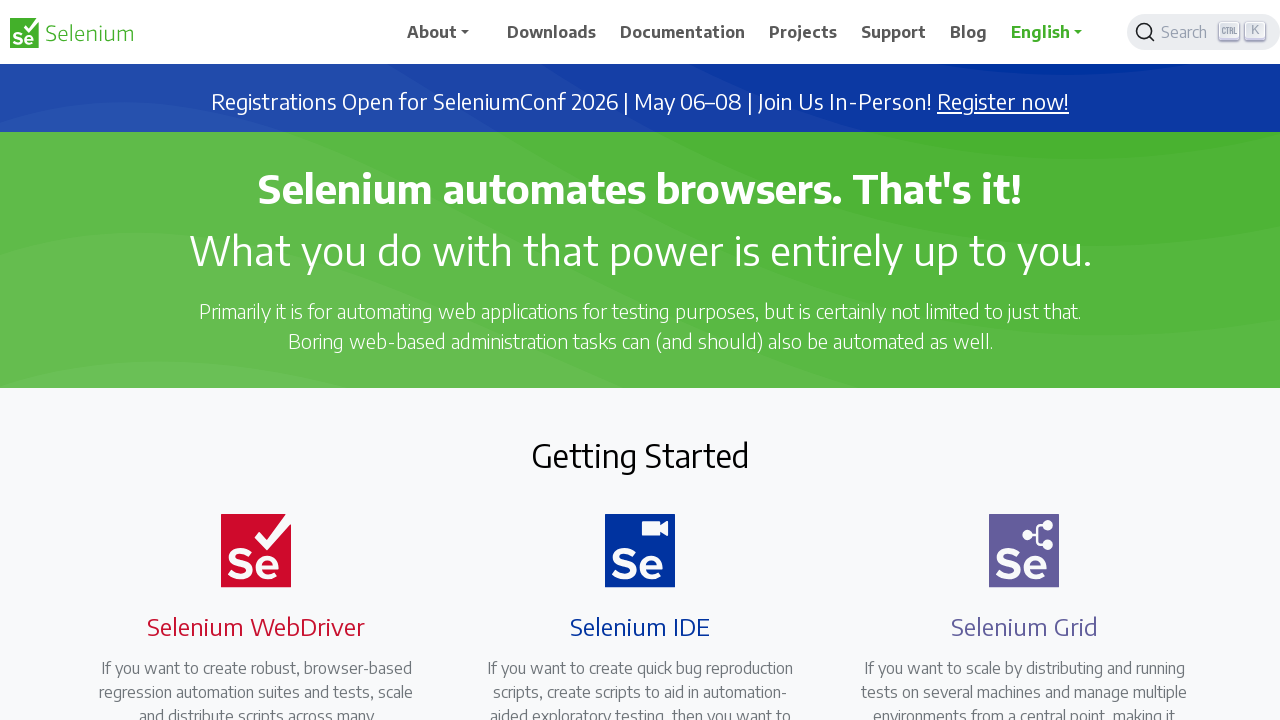

Downloads element is visible on the Selenium website homepage
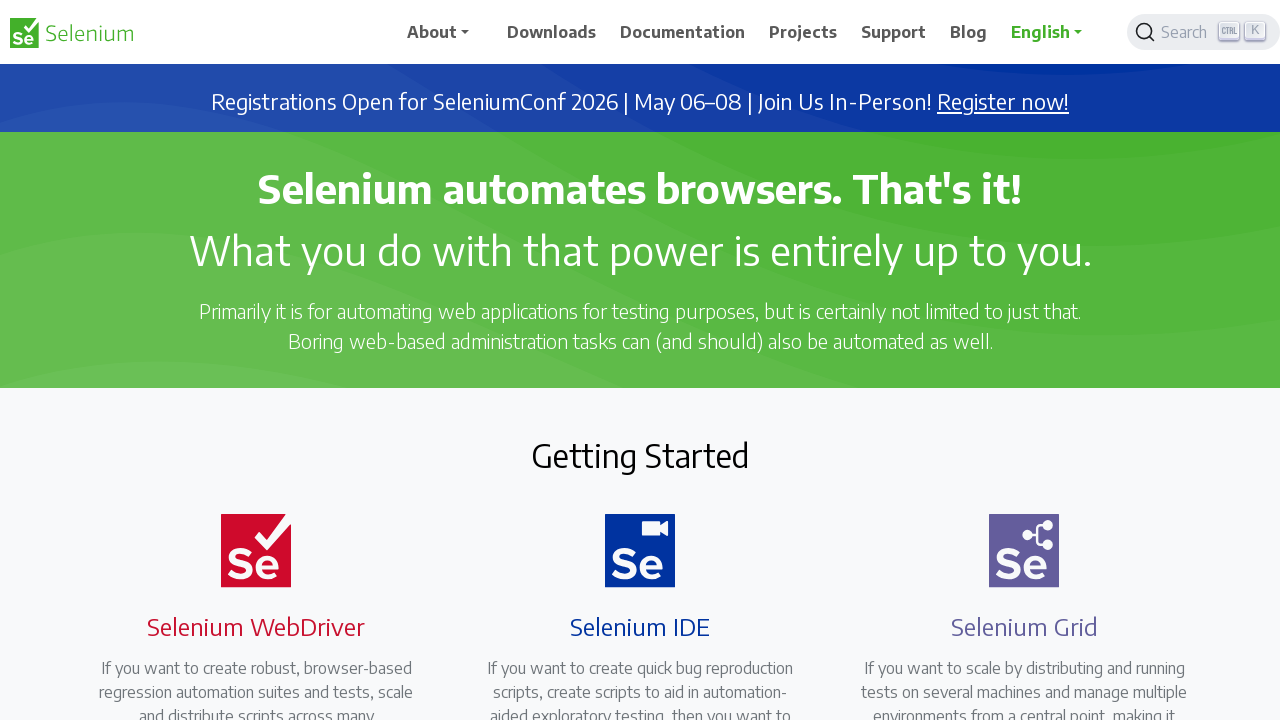

Right-clicked (context click) on the Downloads link at (552, 32) on xpath=//span[text()='Downloads']
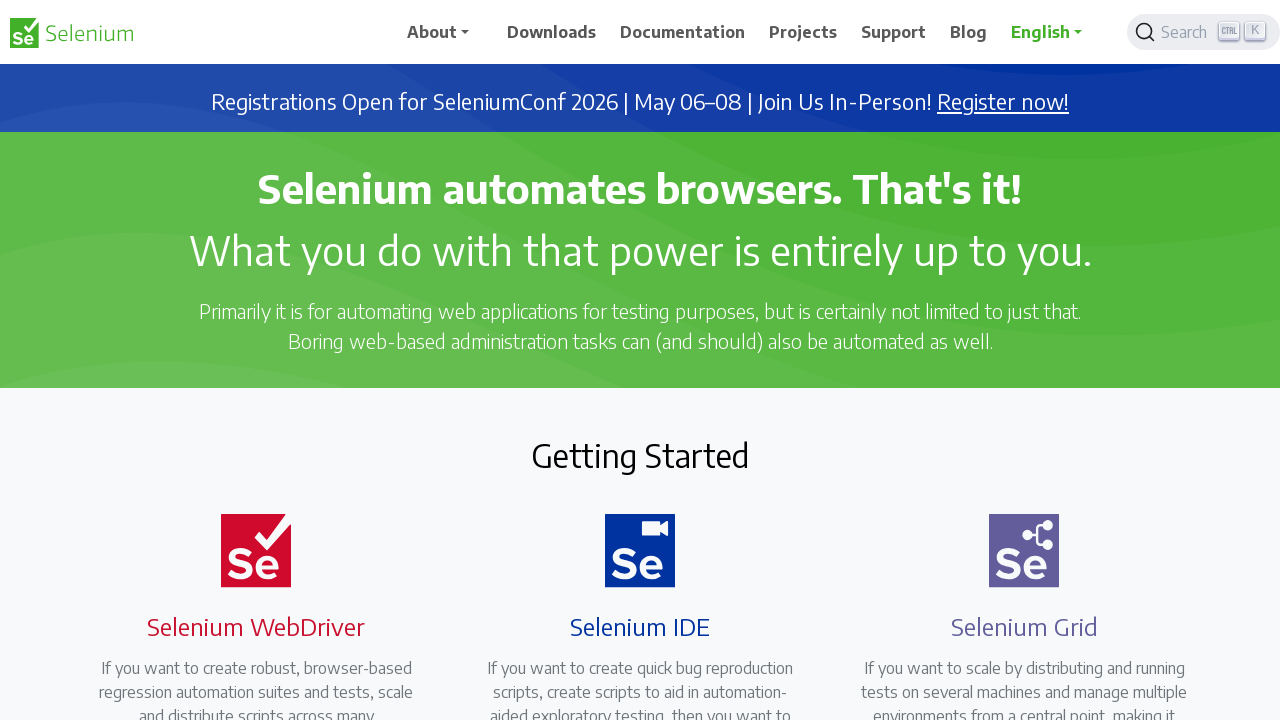

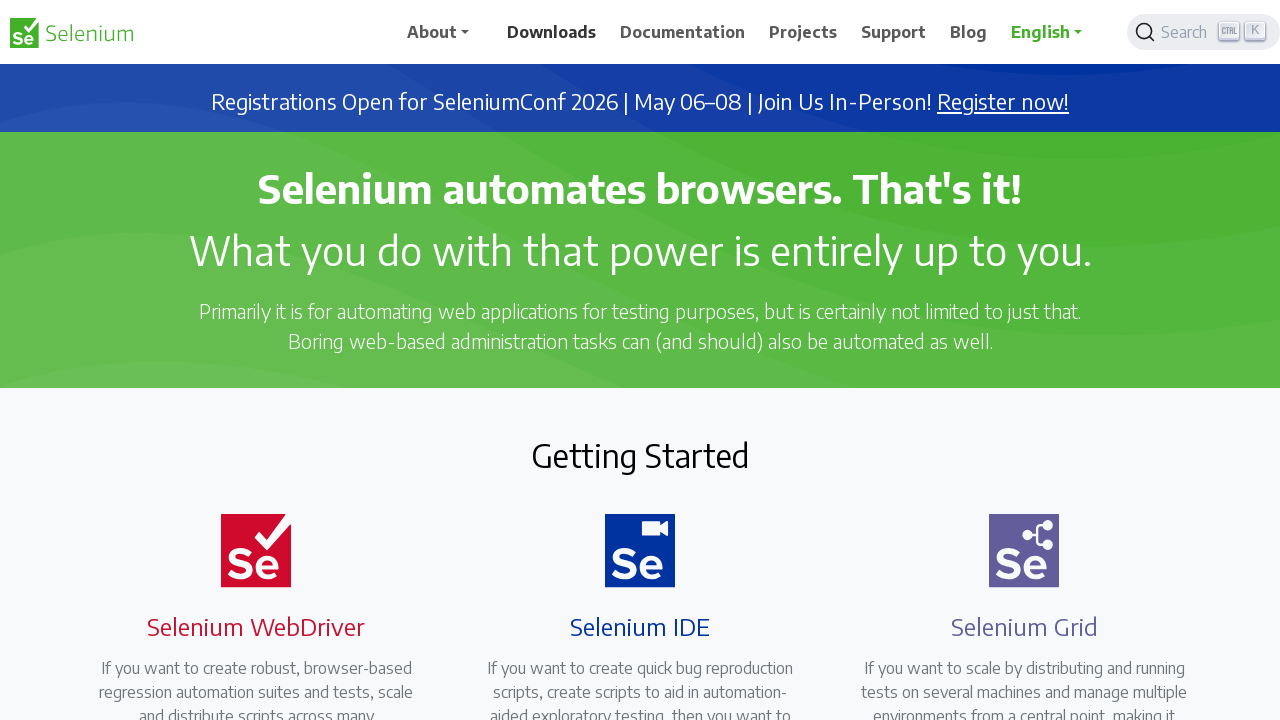